Tests mouse hover functionality by hovering over a user avatar image to reveal a hidden link, then clicking the "View profile" link

Starting URL: https://the-internet.herokuapp.com/hovers

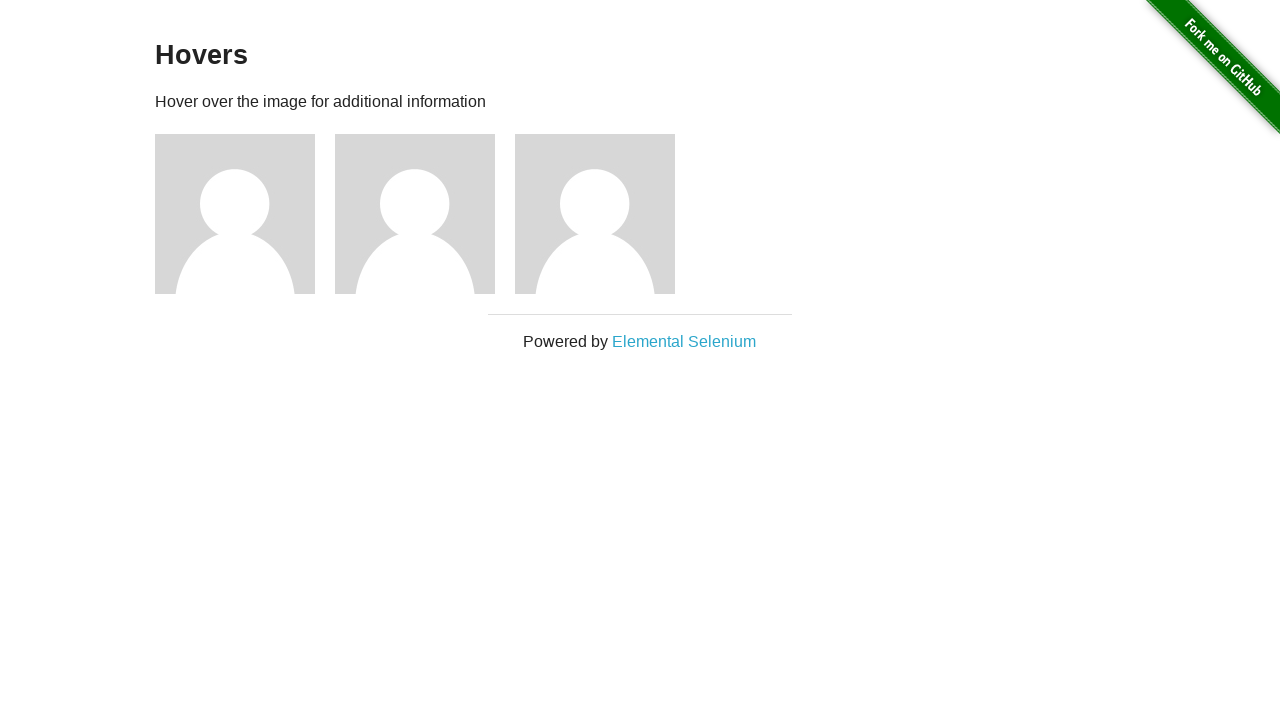

Navigated to hovers test page
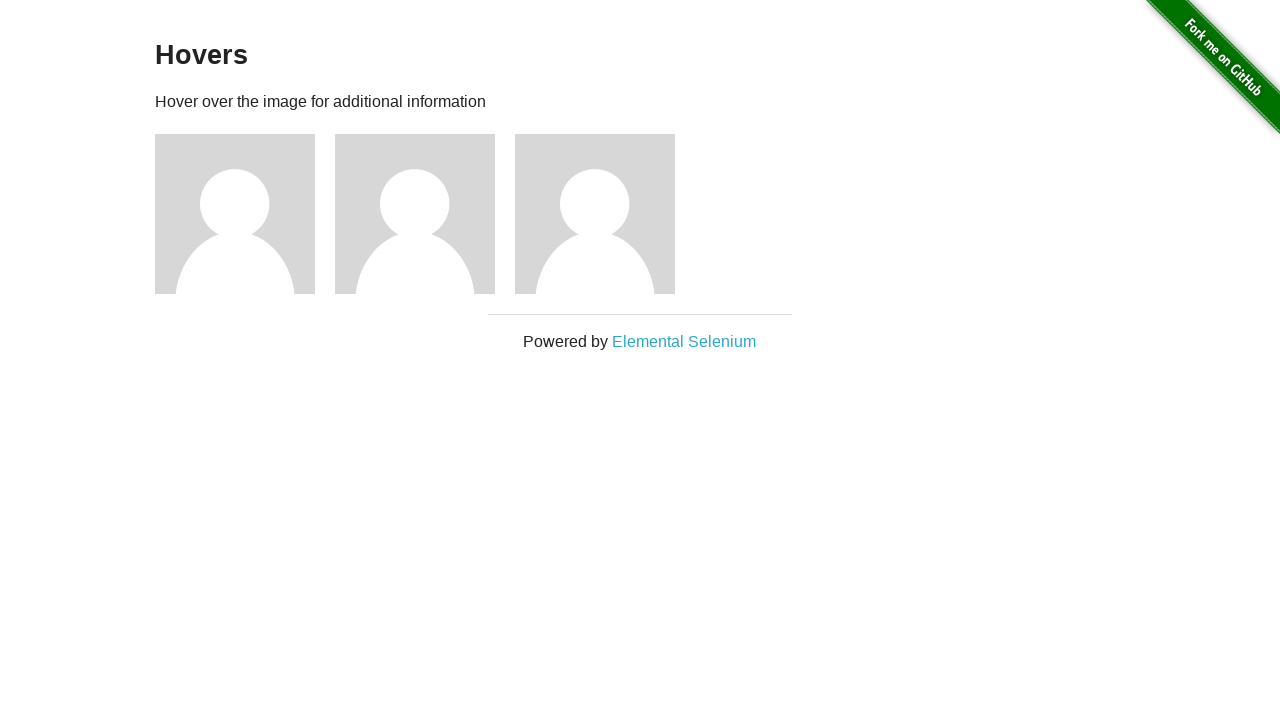

Hovered over first user avatar to reveal hidden link at (235, 214) on (//img[@alt='User Avatar'])[1]
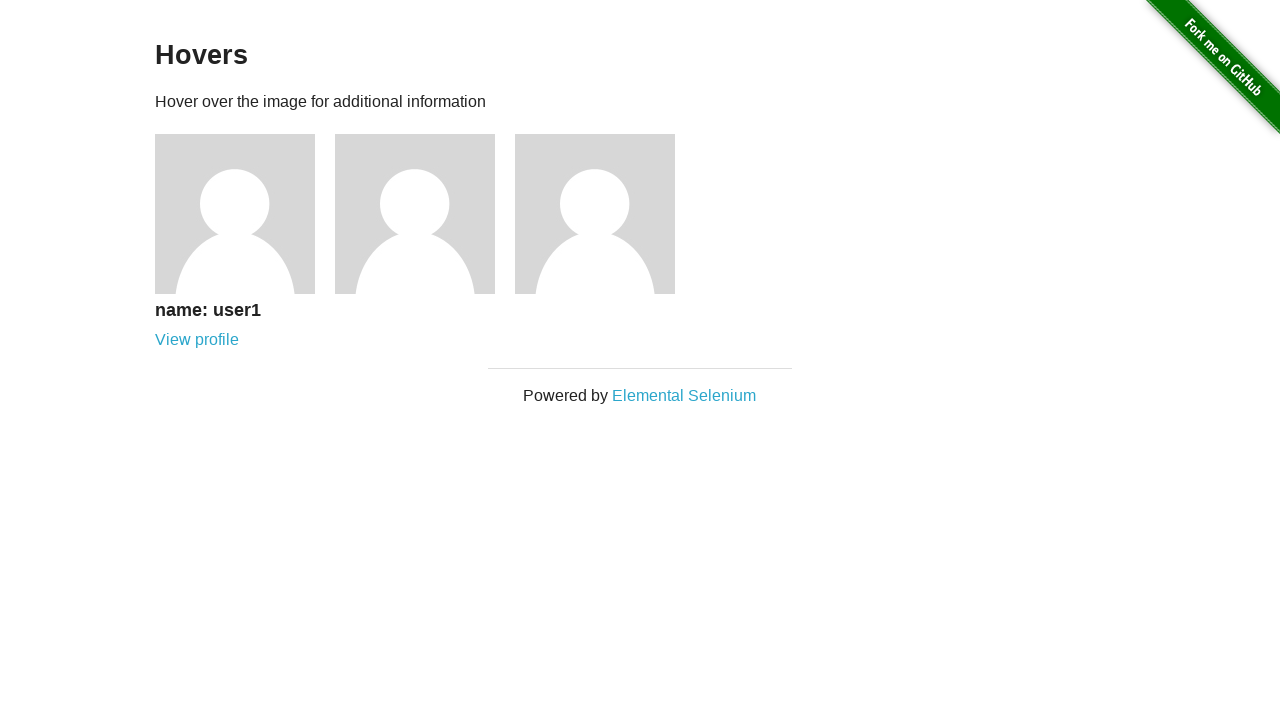

Clicked 'View profile' link at (197, 340) on (//a[text()='View profile'])[1]
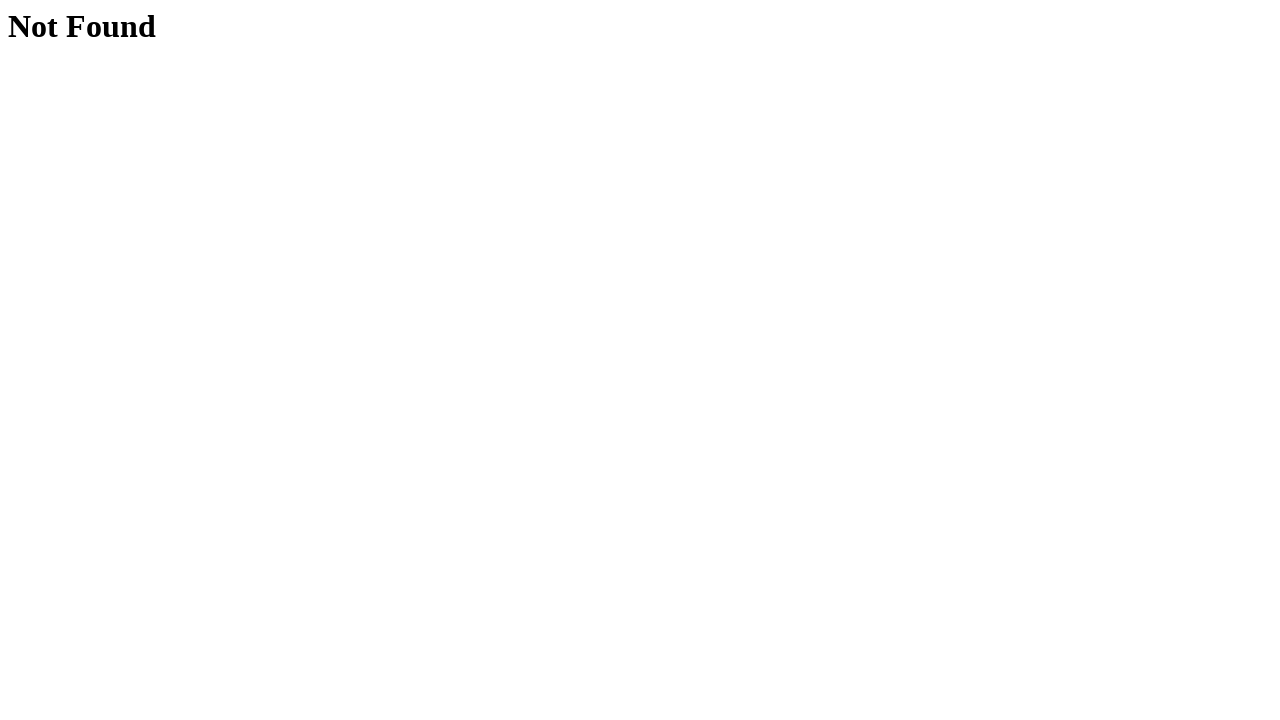

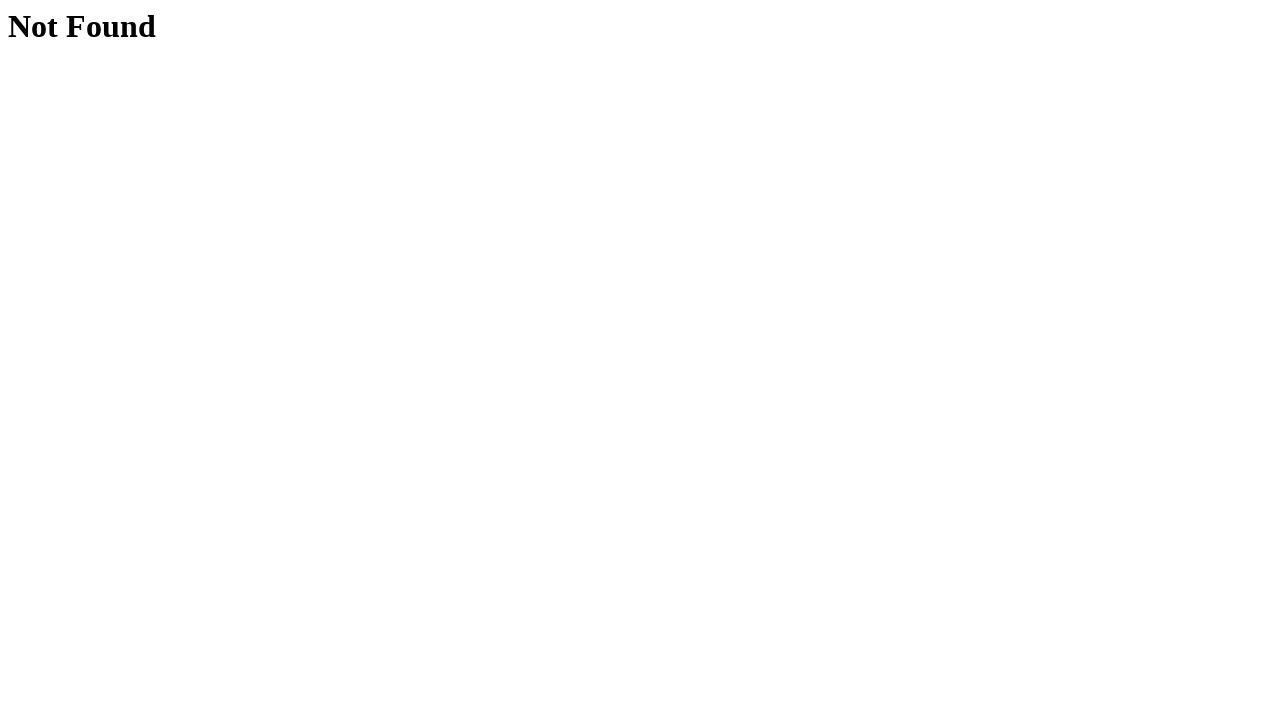